Navigates to the upload page and clicks the file submit button to test basic page interaction

Starting URL: https://the-internet.herokuapp.com/upload

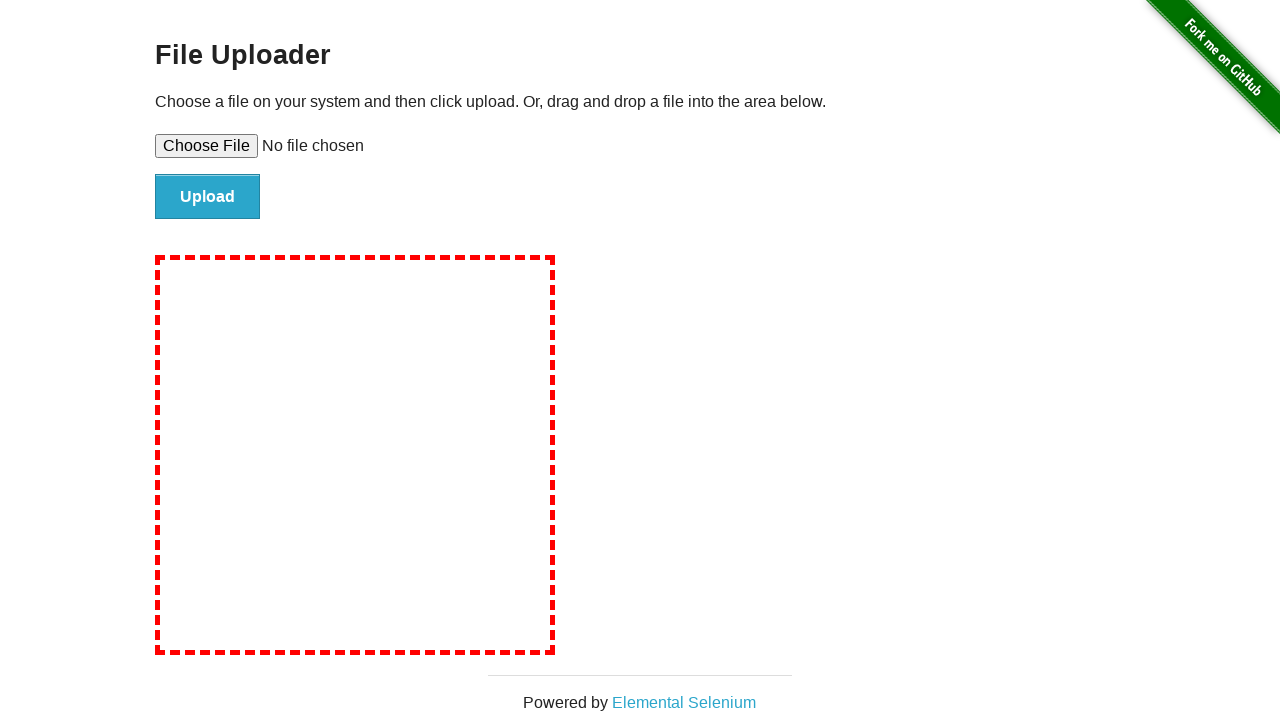

Navigated to the upload page
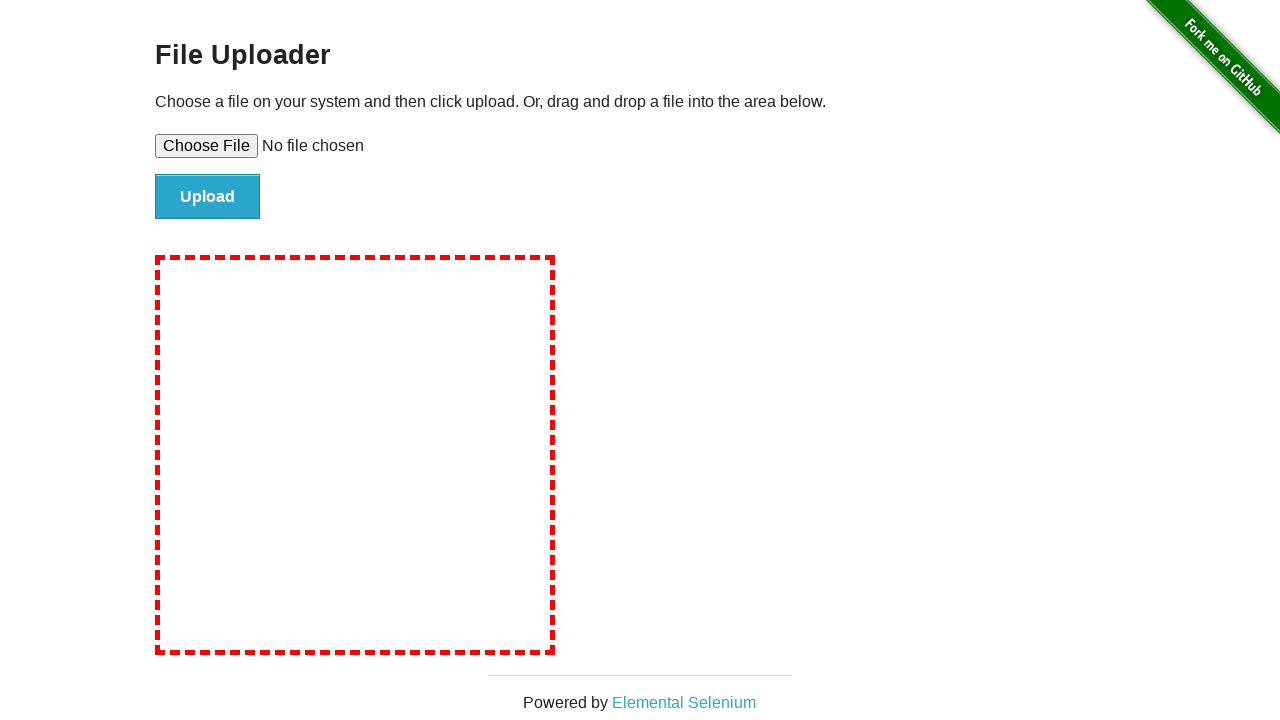

Clicked the file submit button at (208, 197) on #file-submit
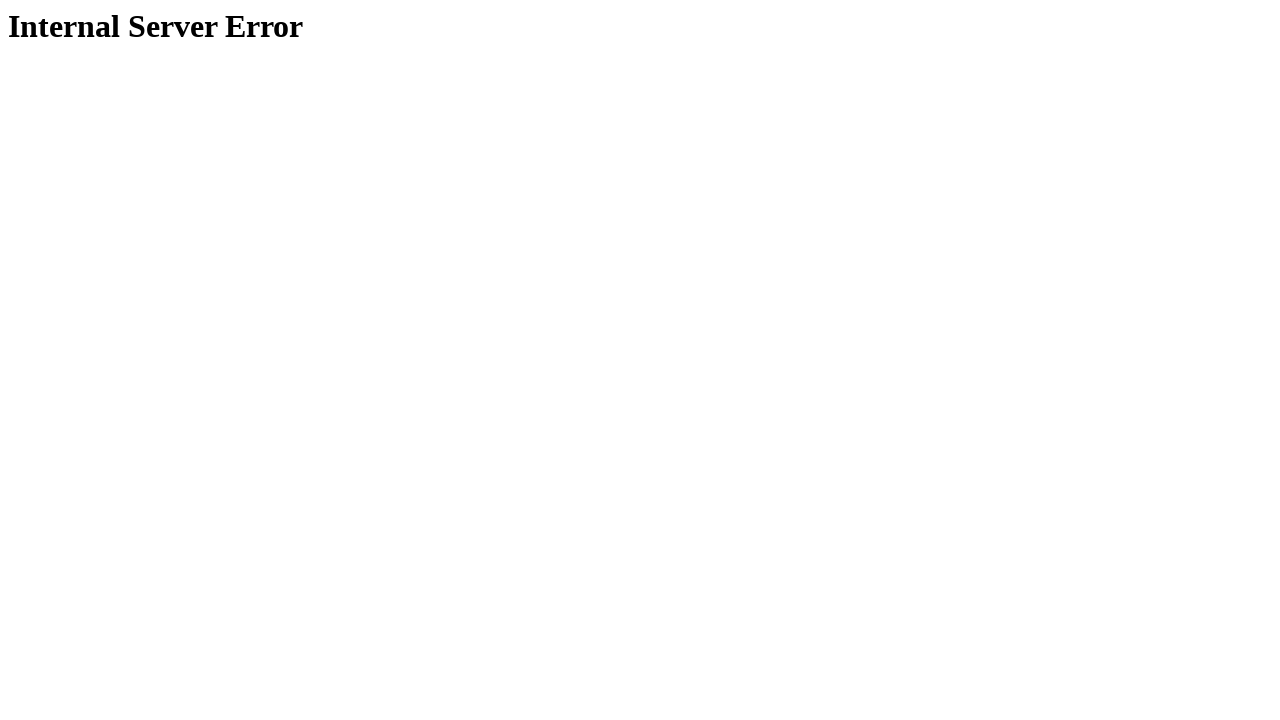

Page finished loading (networkidle)
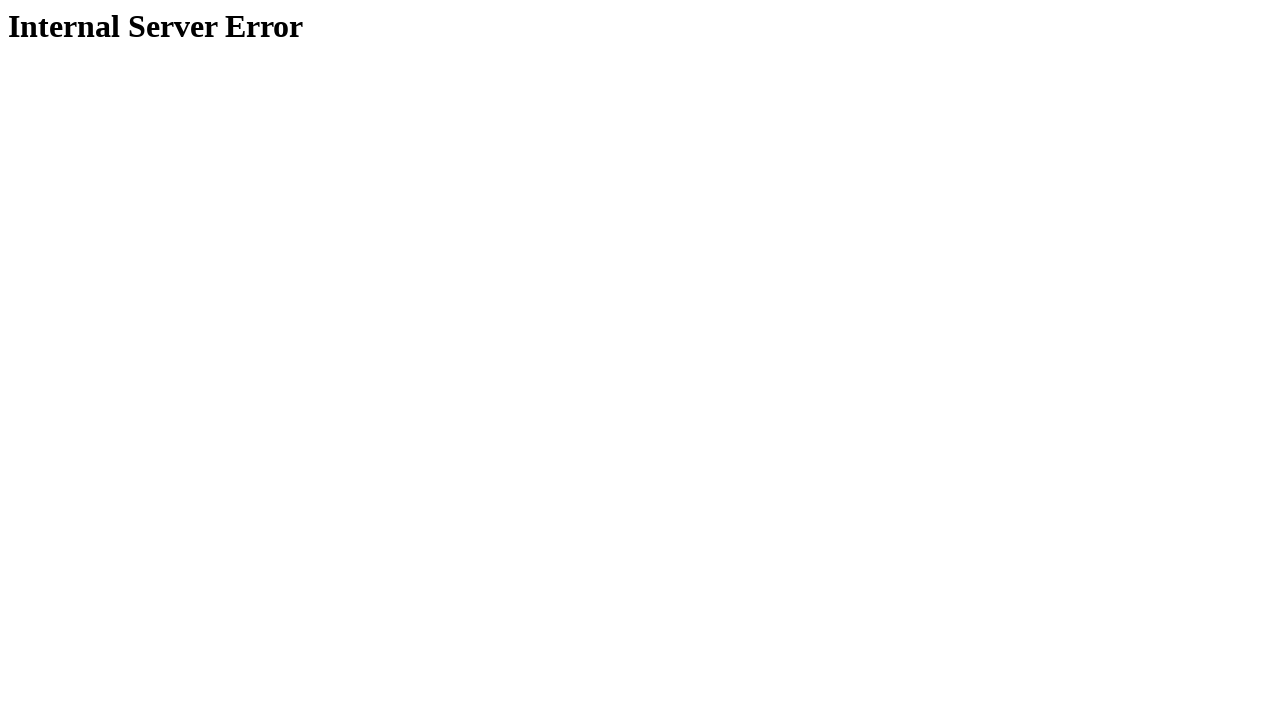

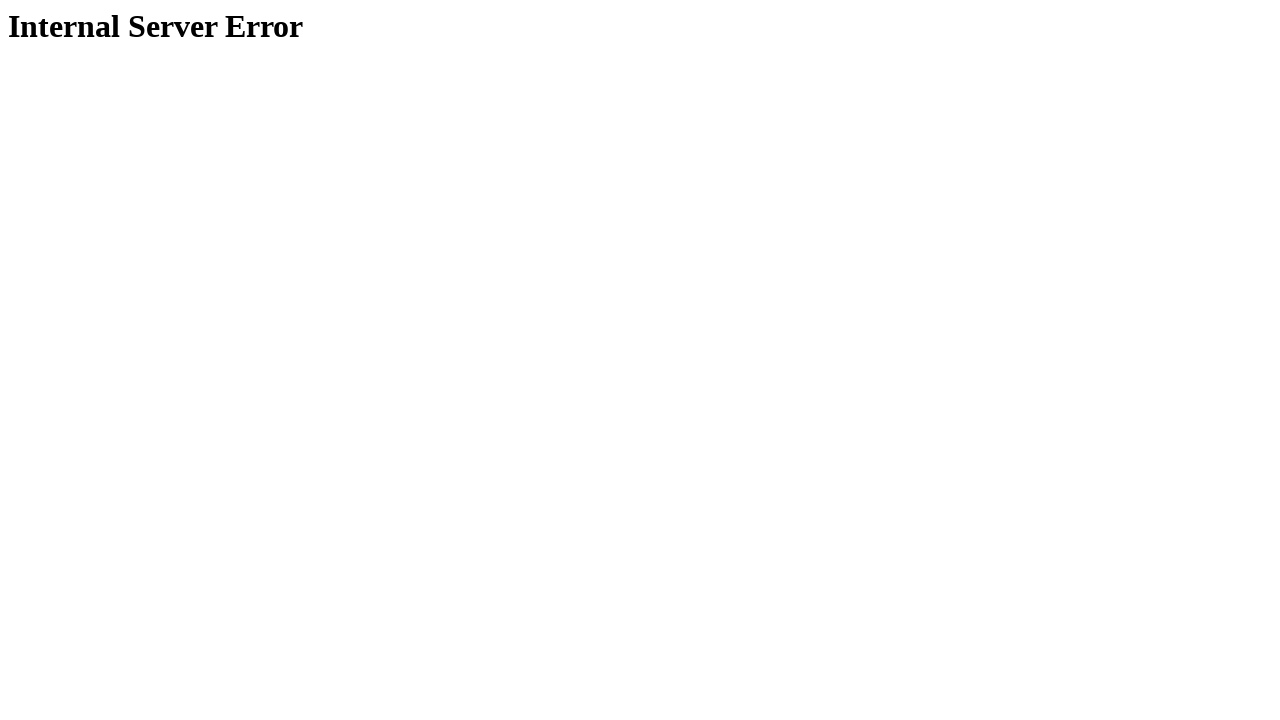